Tests pressing keyboard keys using the Action Builder approach by sending the TAB key and verifying the result text displays the correct key pressed.

Starting URL: http://the-internet.herokuapp.com/key_presses

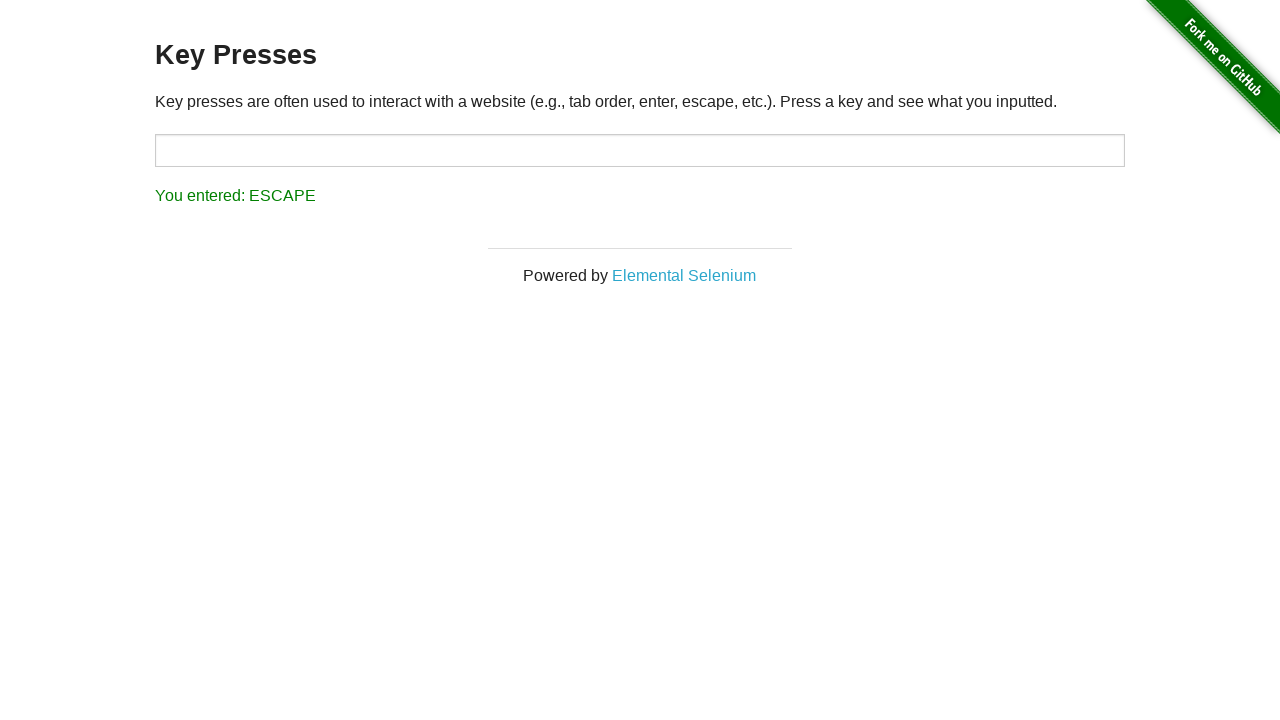

Pressed TAB key using keyboard action
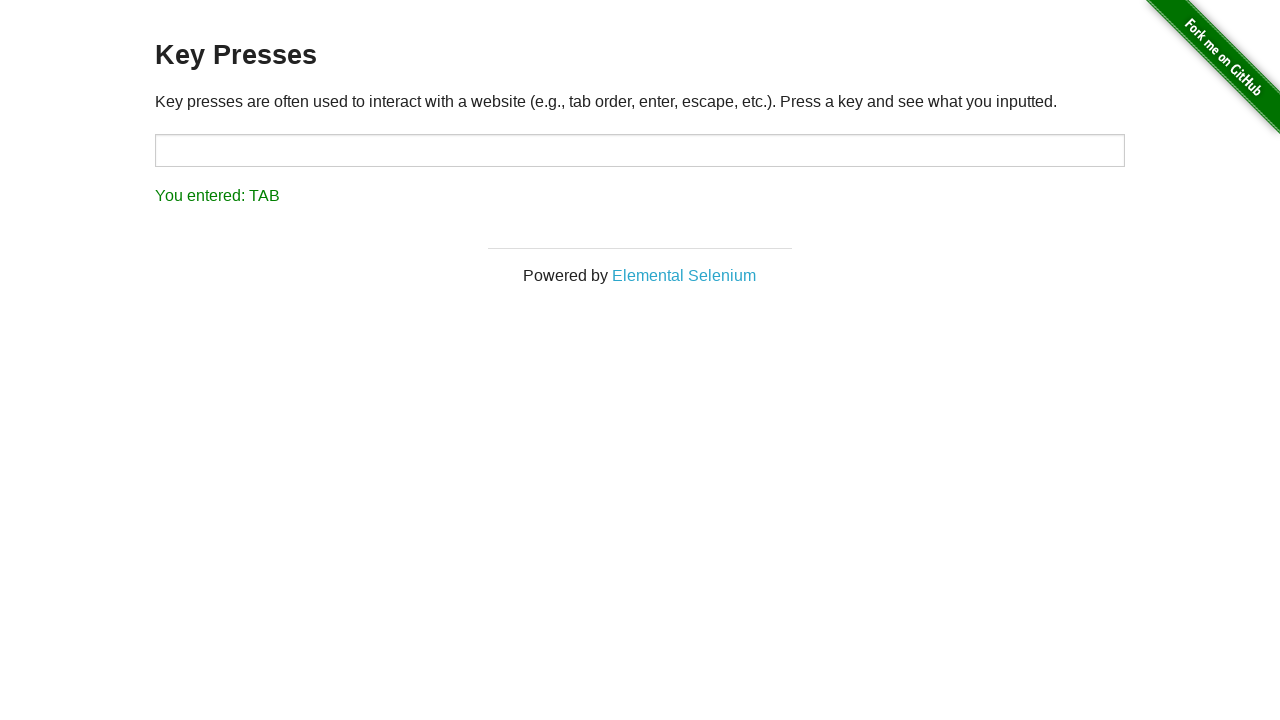

Result text element appeared
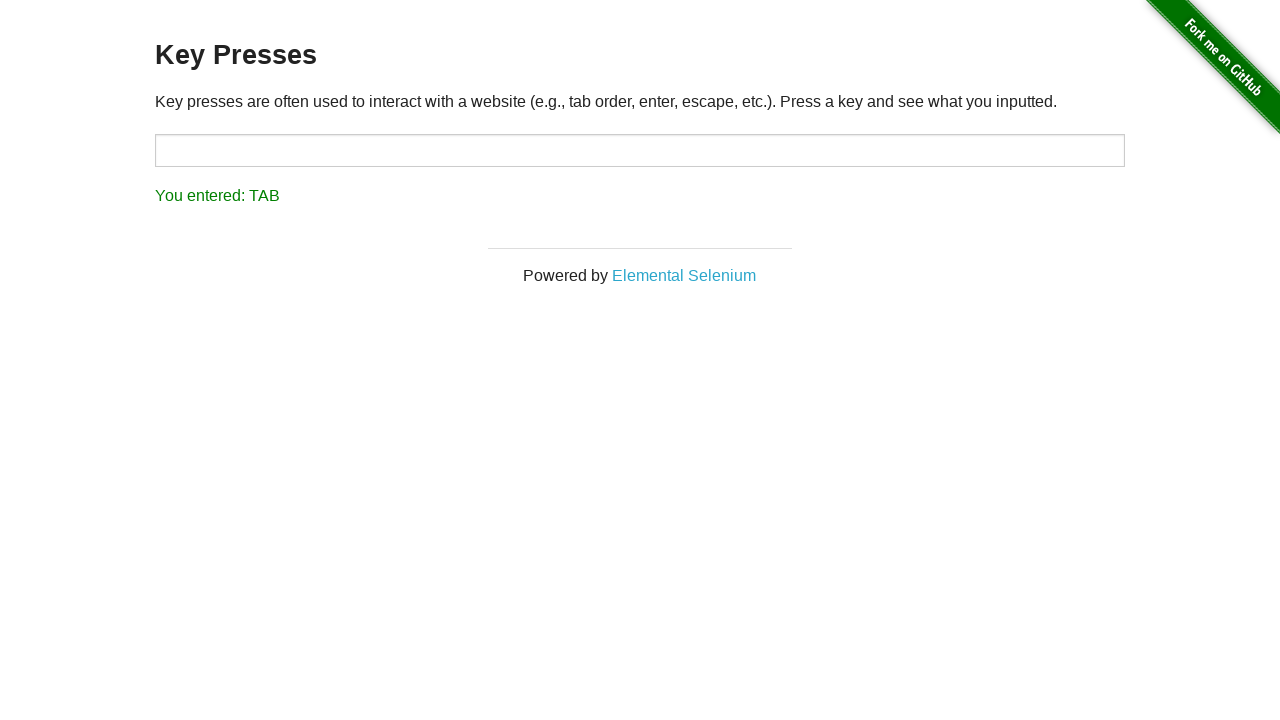

Retrieved result text: 'You entered: TAB'
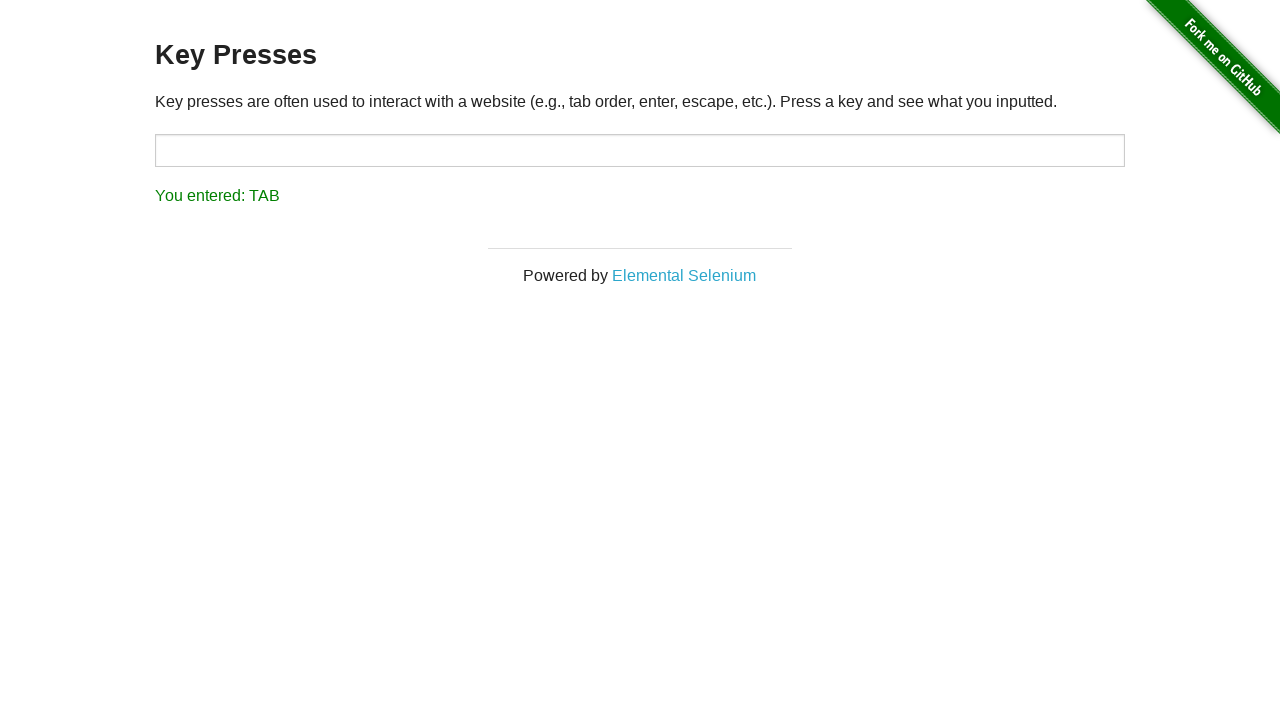

Verified result text displays 'You entered: TAB'
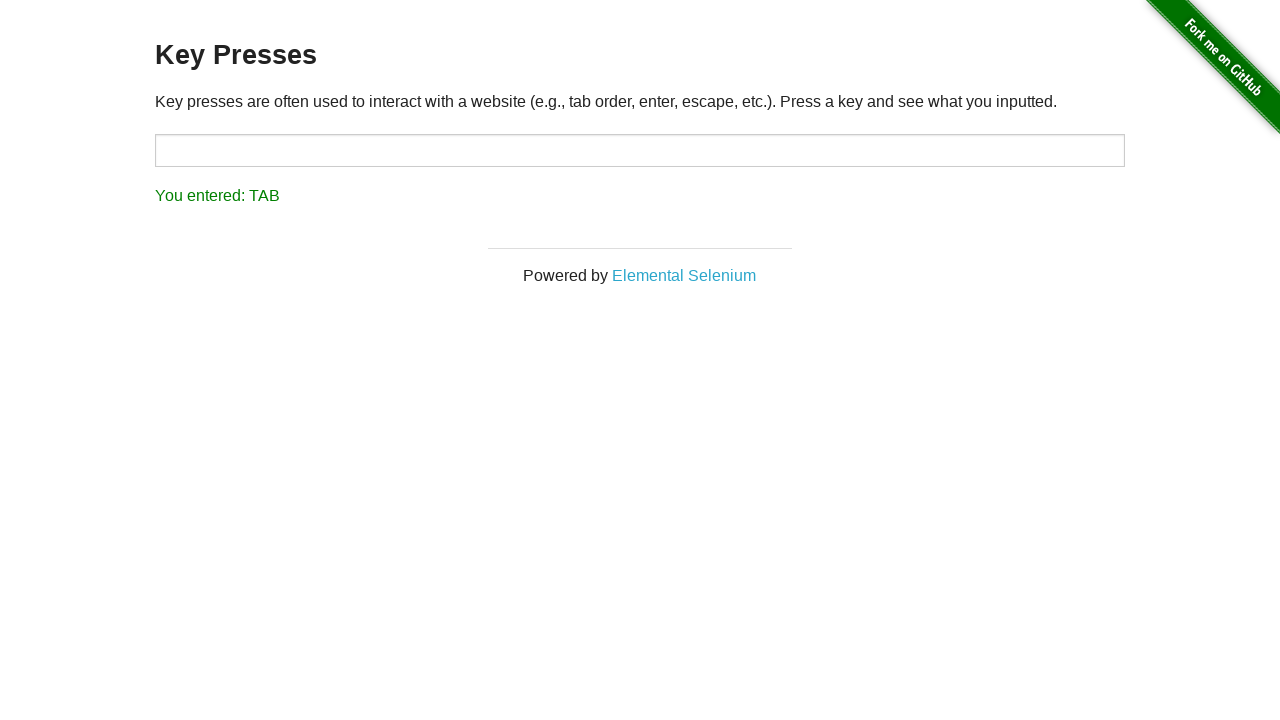

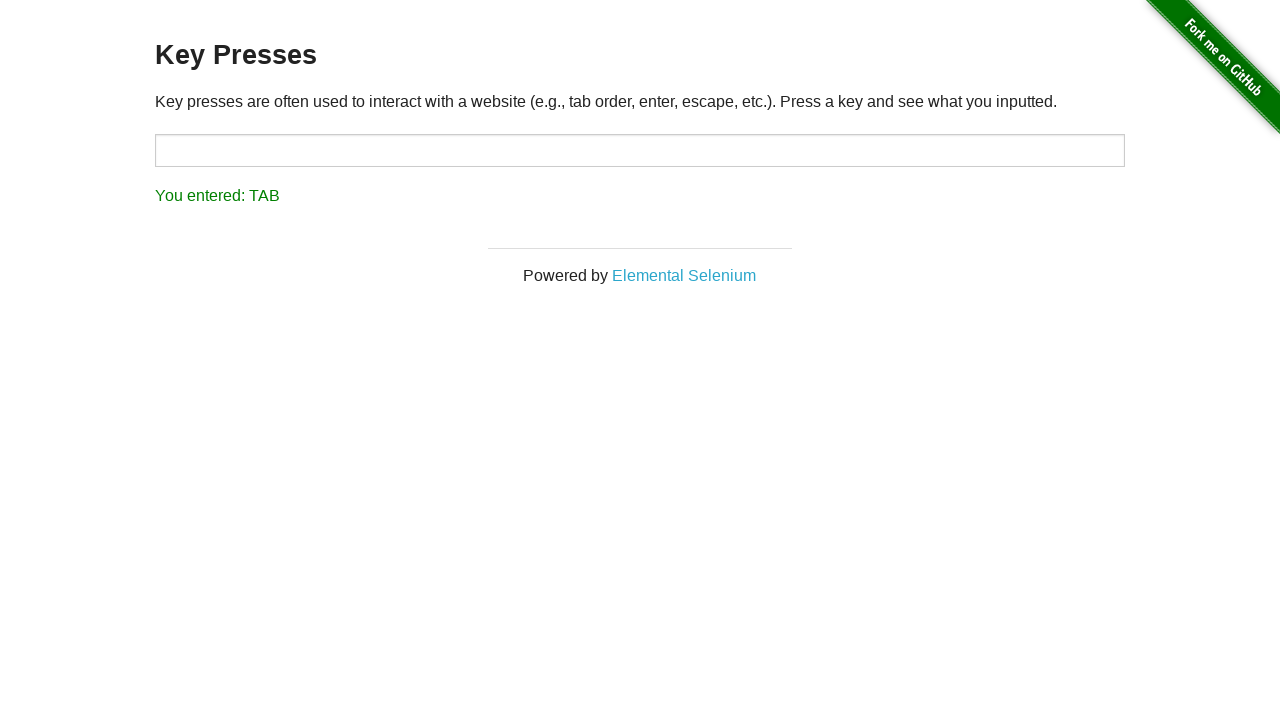